Navigates to Rahul Shetty Academy homepage and verifies the page loads successfully by checking the title.

Starting URL: https://rahulshettyacademy.com/

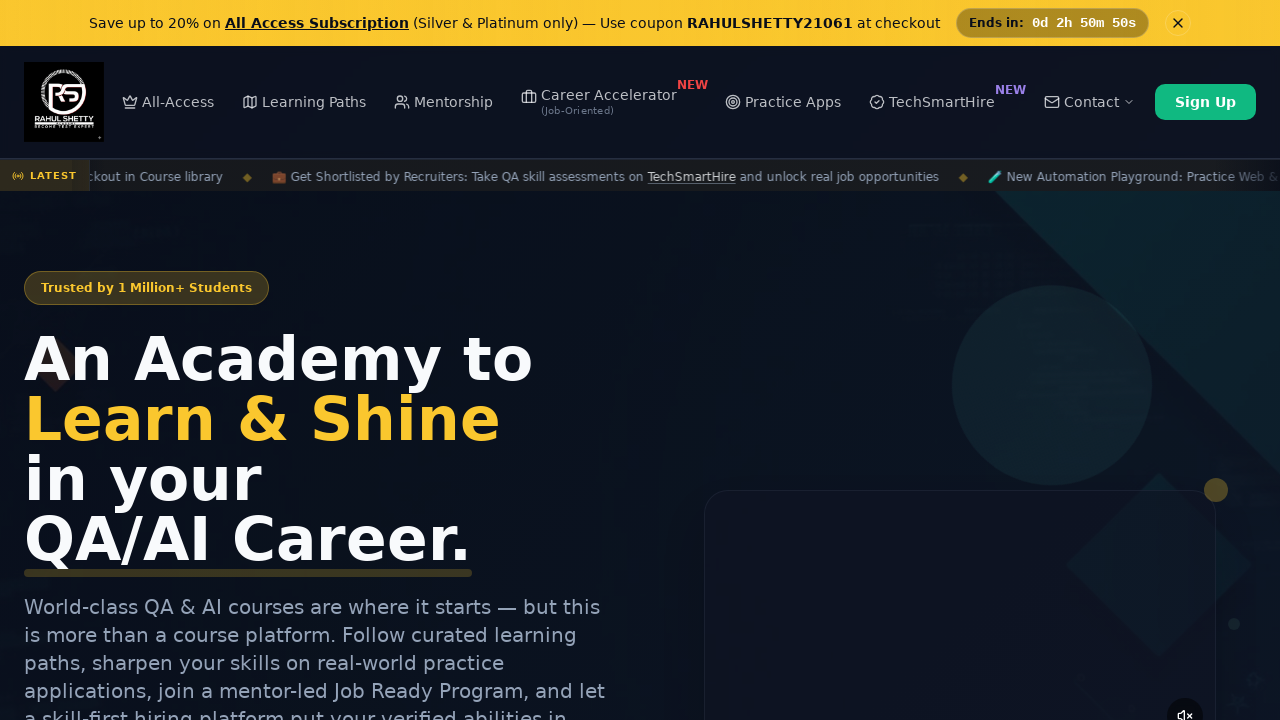

Waited for page to reach domcontentloaded state
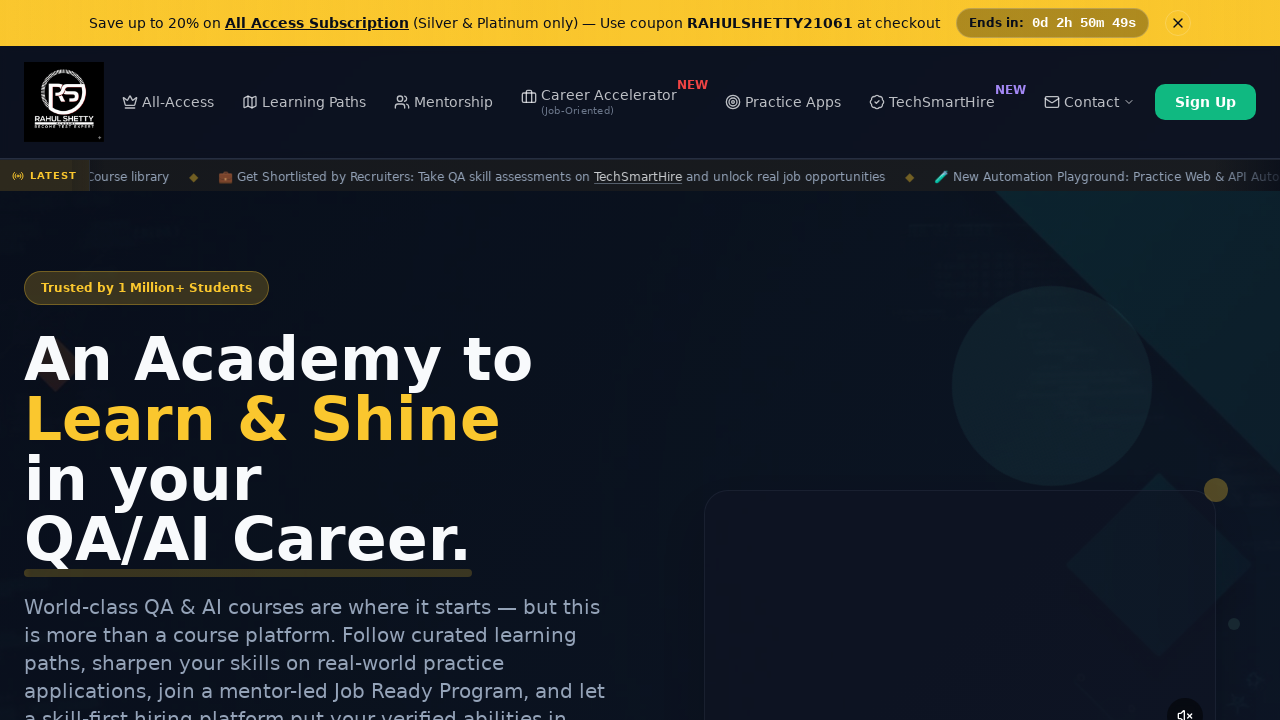

Verified page title is not empty - Rahul Shetty Academy homepage loaded successfully
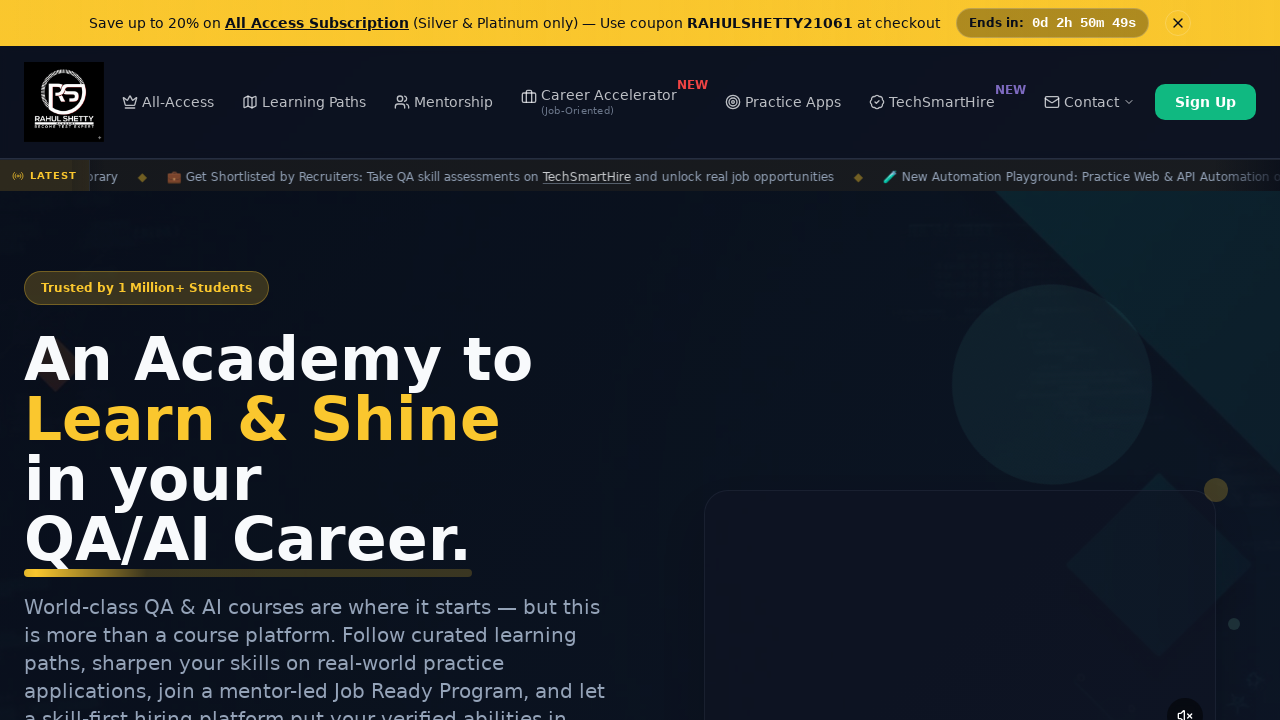

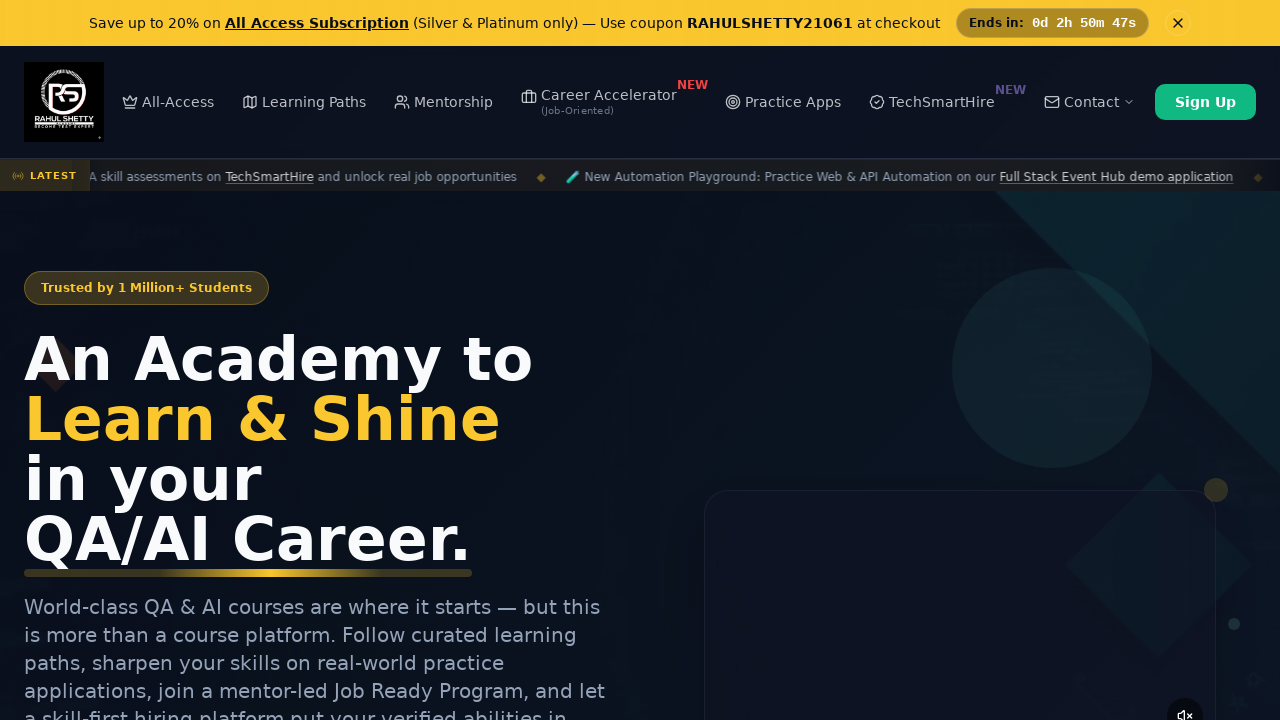